Tests clearing the complete state of all items by toggling the mark all checkbox

Starting URL: https://demo.playwright.dev/todomvc

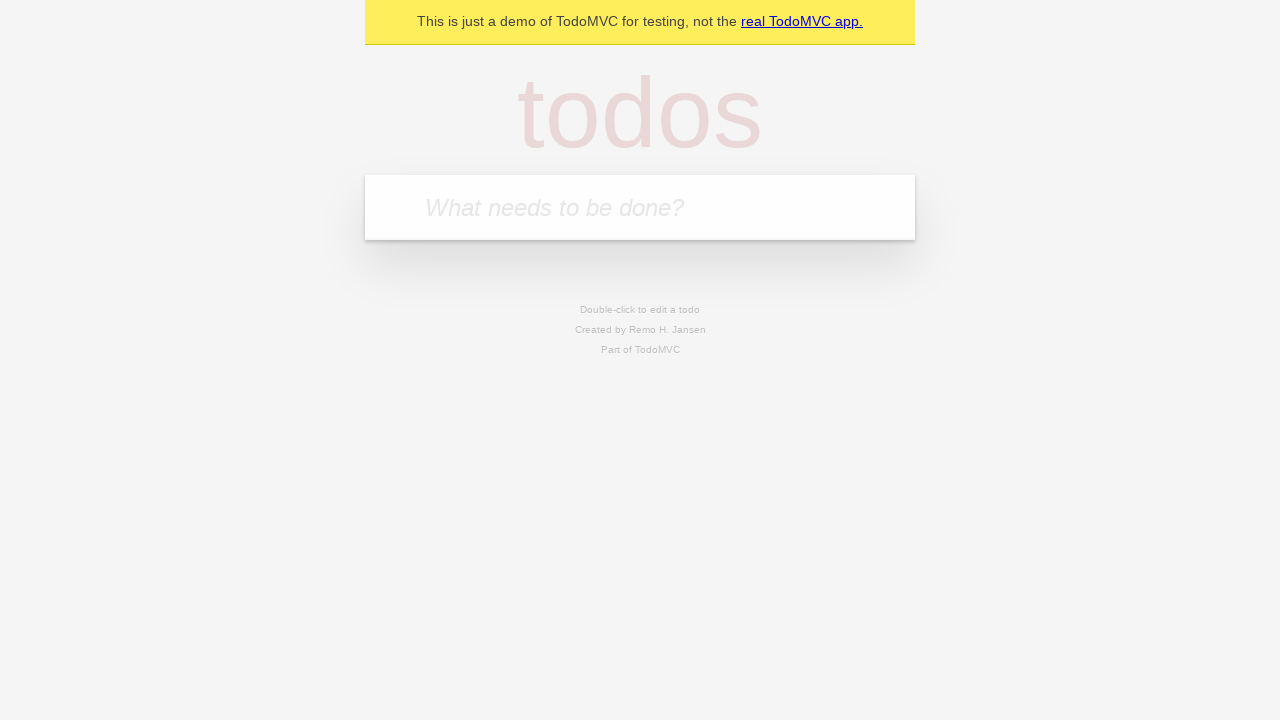

Filled todo input with 'buy some cheese' on internal:attr=[placeholder="What needs to be done?"i]
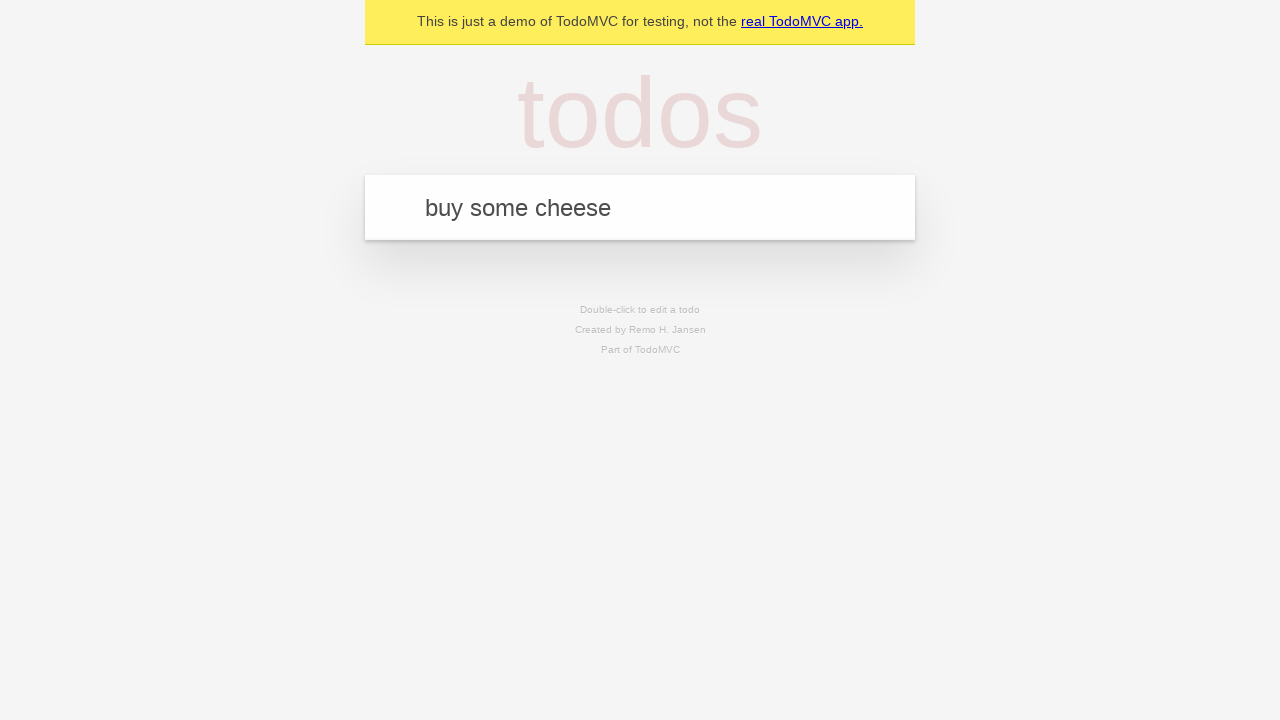

Pressed Enter to create first todo on internal:attr=[placeholder="What needs to be done?"i]
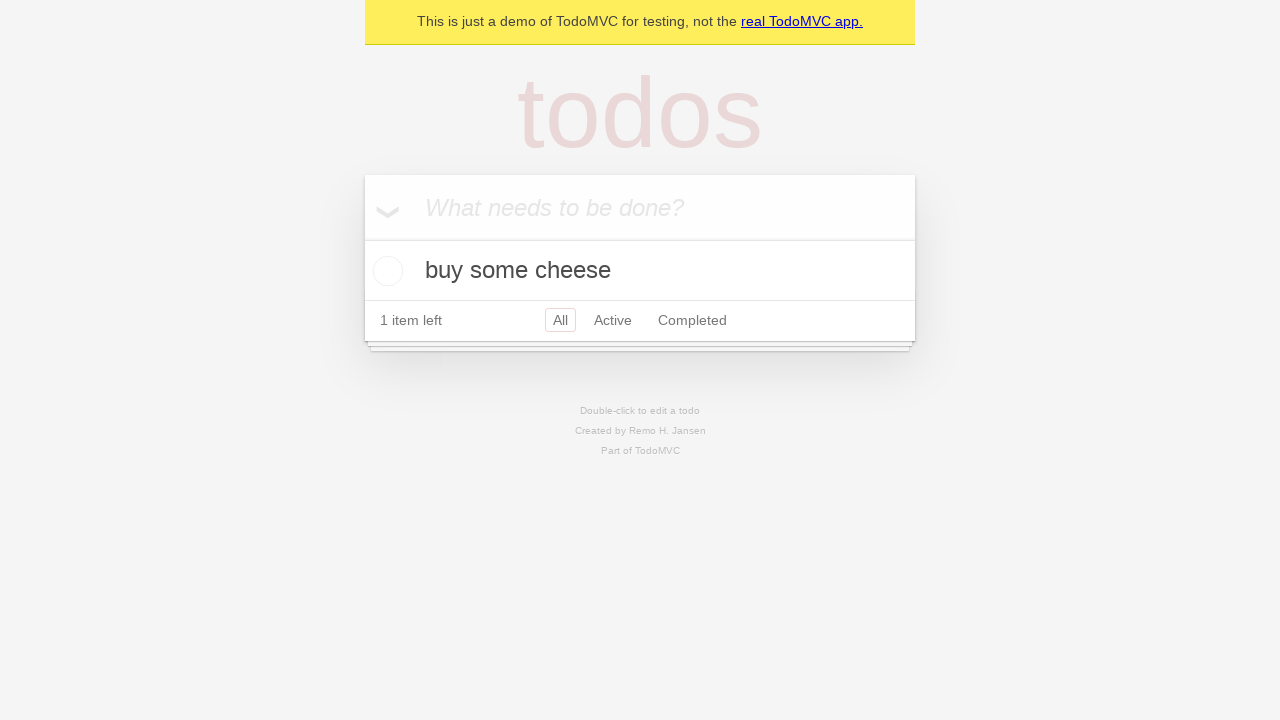

Filled todo input with 'feed the cat' on internal:attr=[placeholder="What needs to be done?"i]
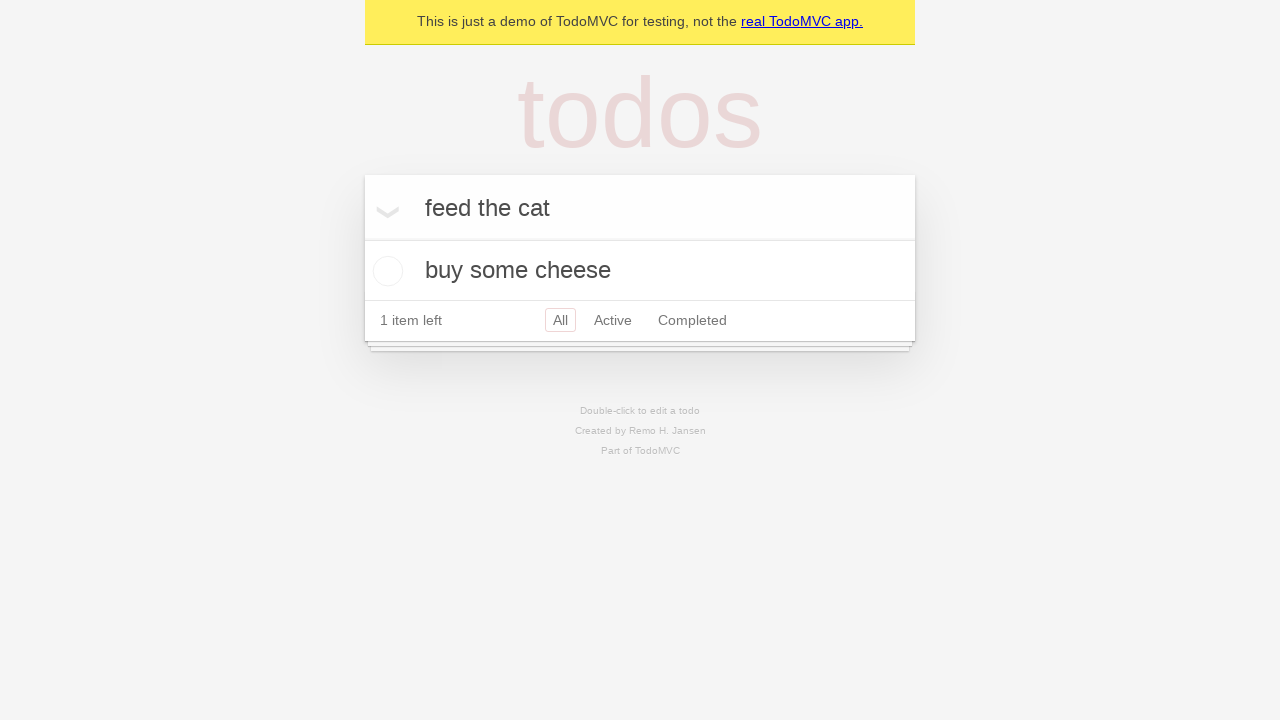

Pressed Enter to create second todo on internal:attr=[placeholder="What needs to be done?"i]
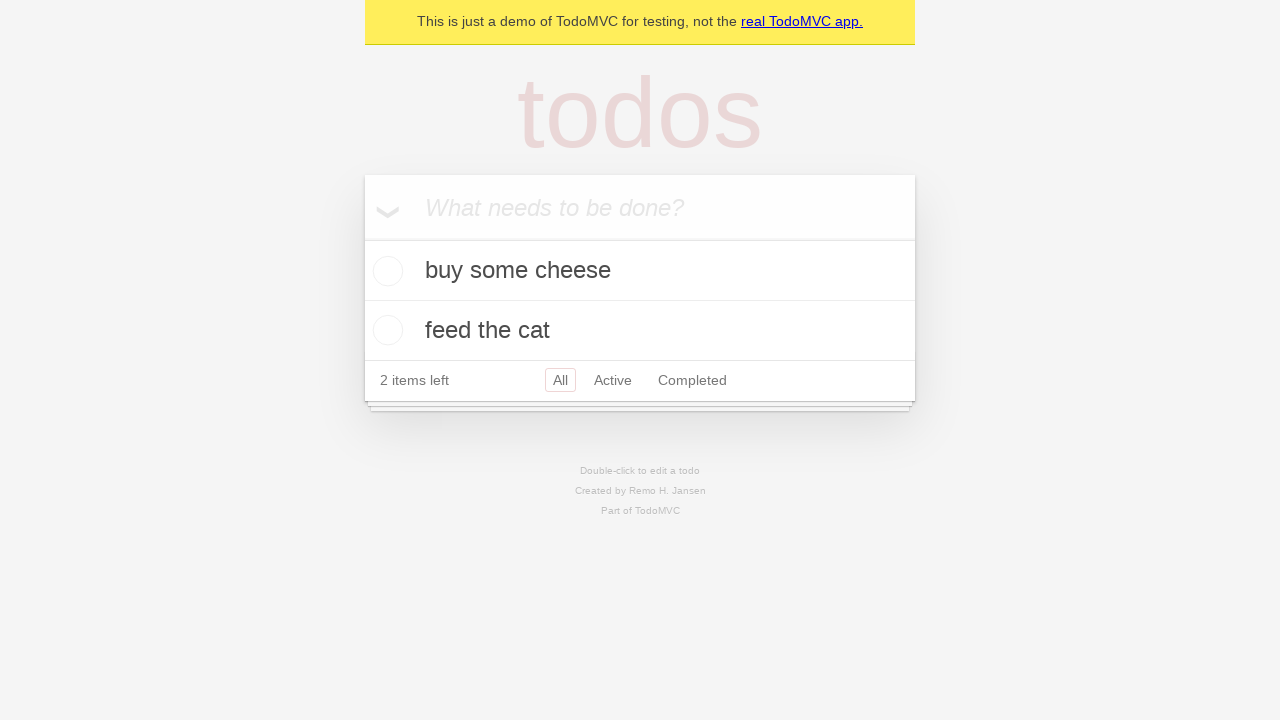

Filled todo input with 'book a doctors appointment' on internal:attr=[placeholder="What needs to be done?"i]
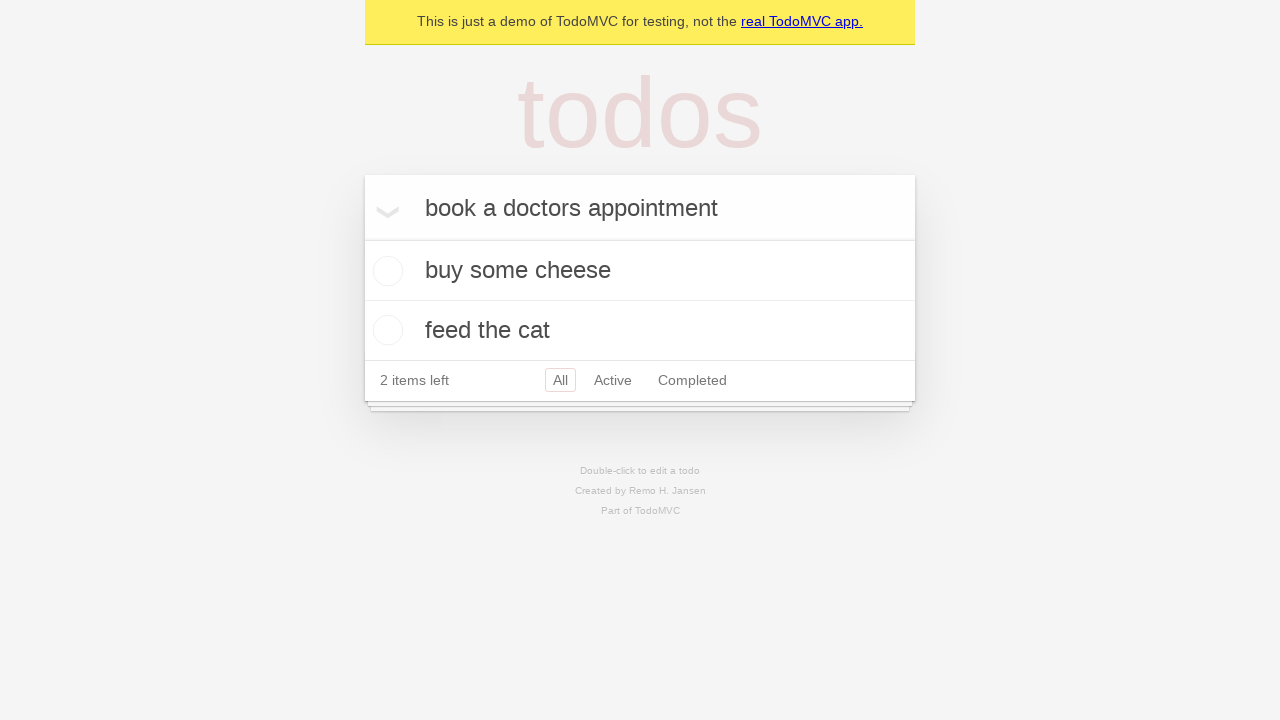

Pressed Enter to create third todo on internal:attr=[placeholder="What needs to be done?"i]
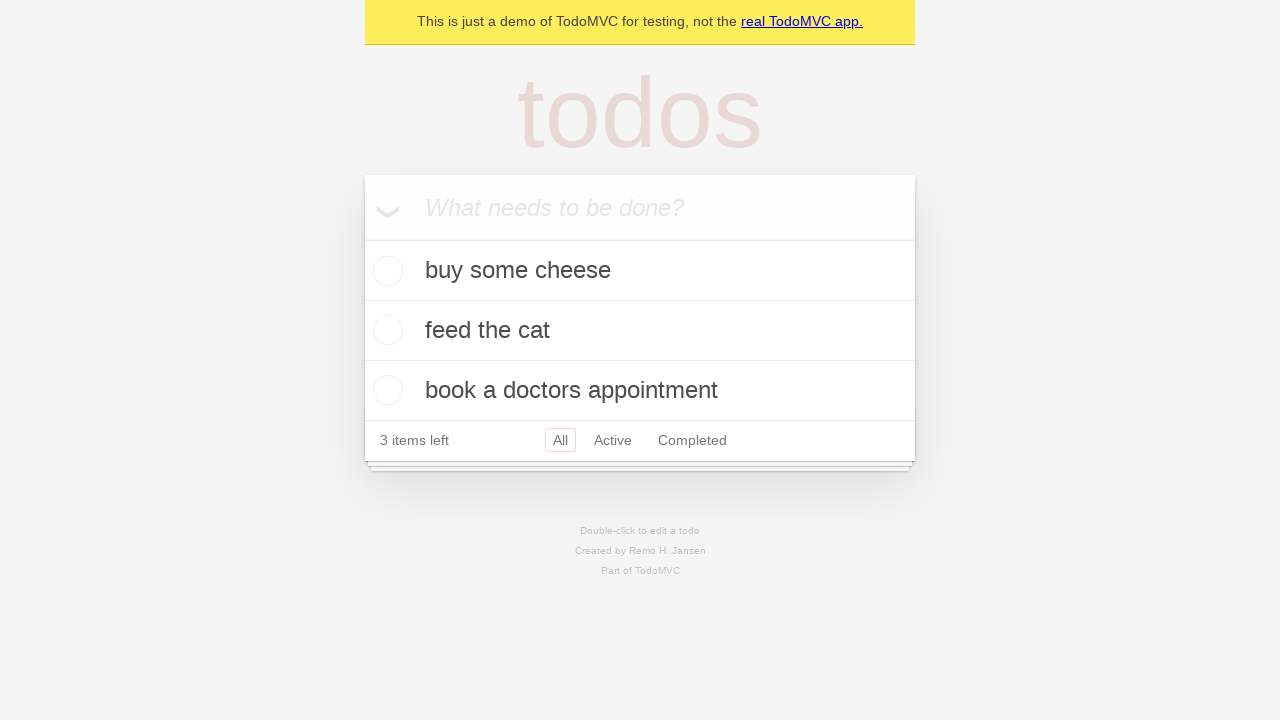

Waited for third todo item to appear
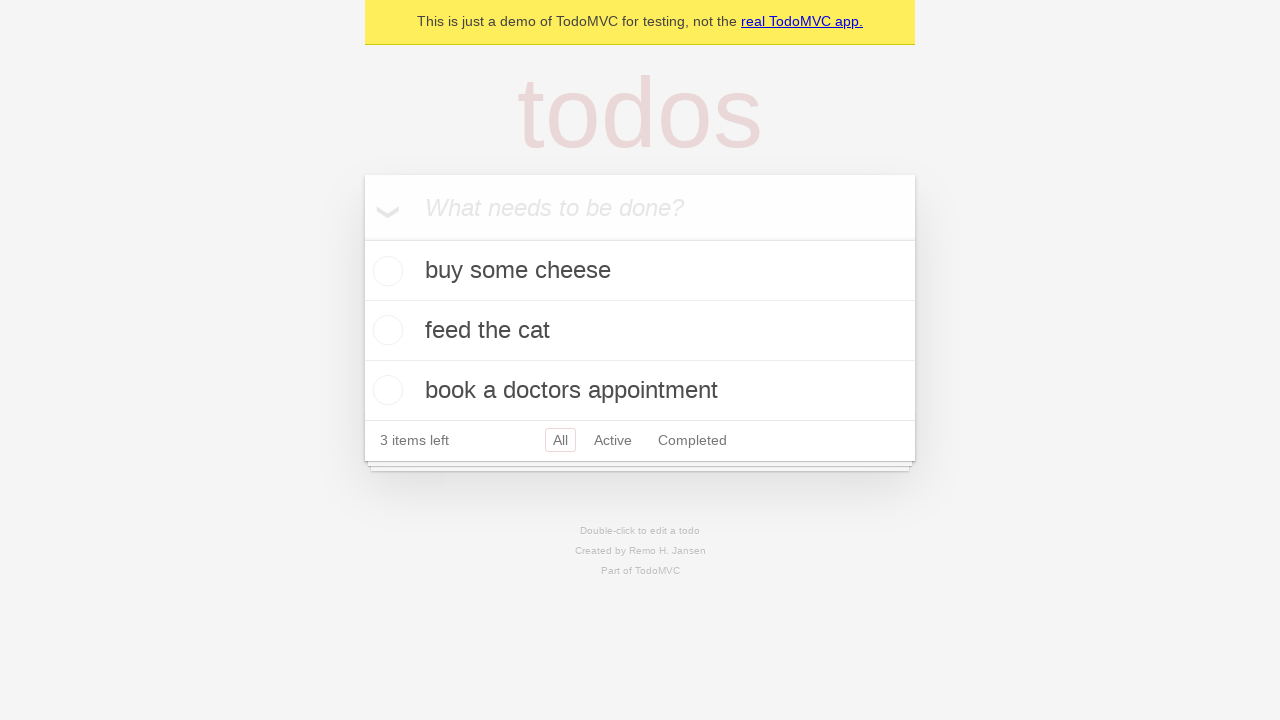

Clicked 'Mark all as complete' checkbox to mark all todos as complete at (362, 238) on internal:label="Mark all as complete"i
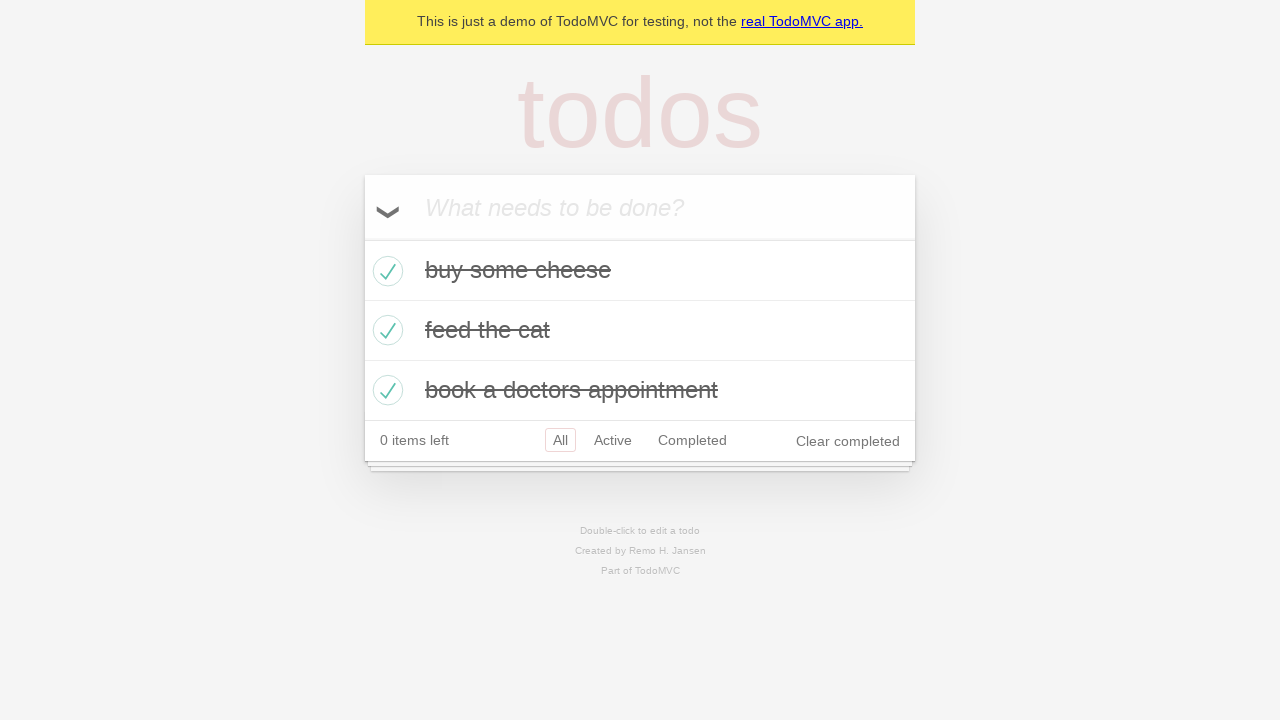

Unchecked 'Mark all as complete' checkbox to clear complete state of all items at (362, 238) on internal:label="Mark all as complete"i
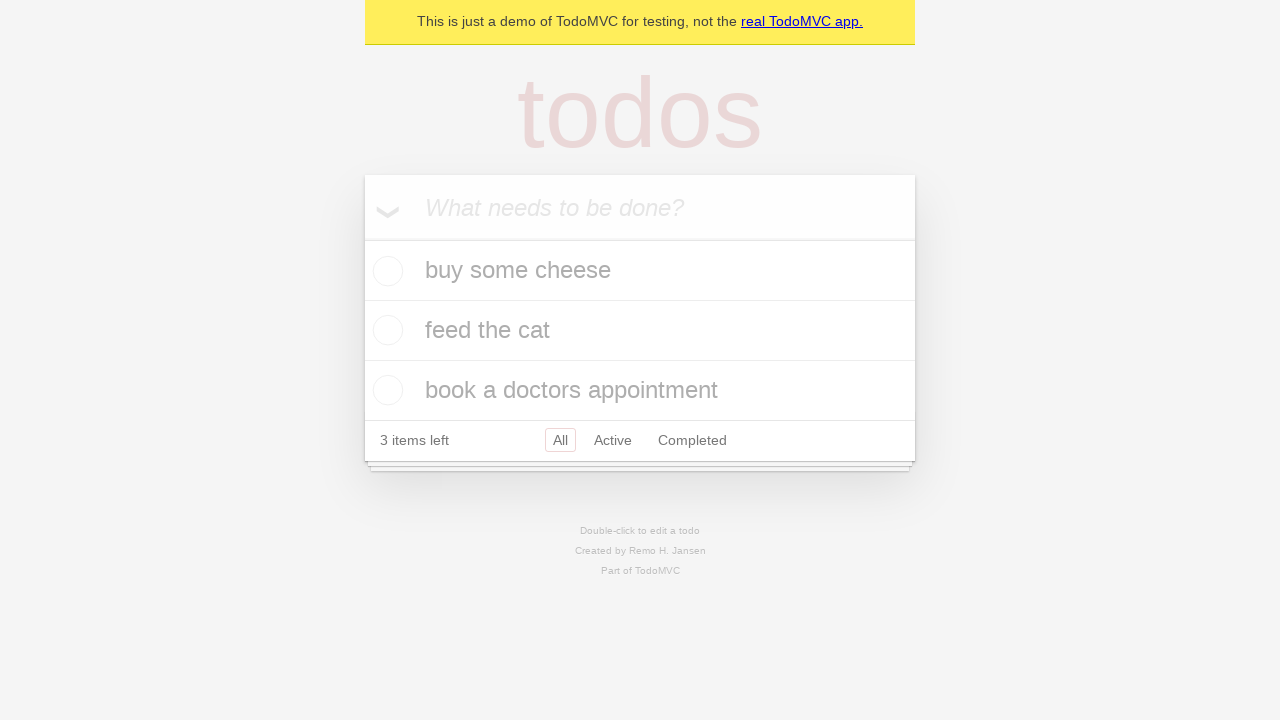

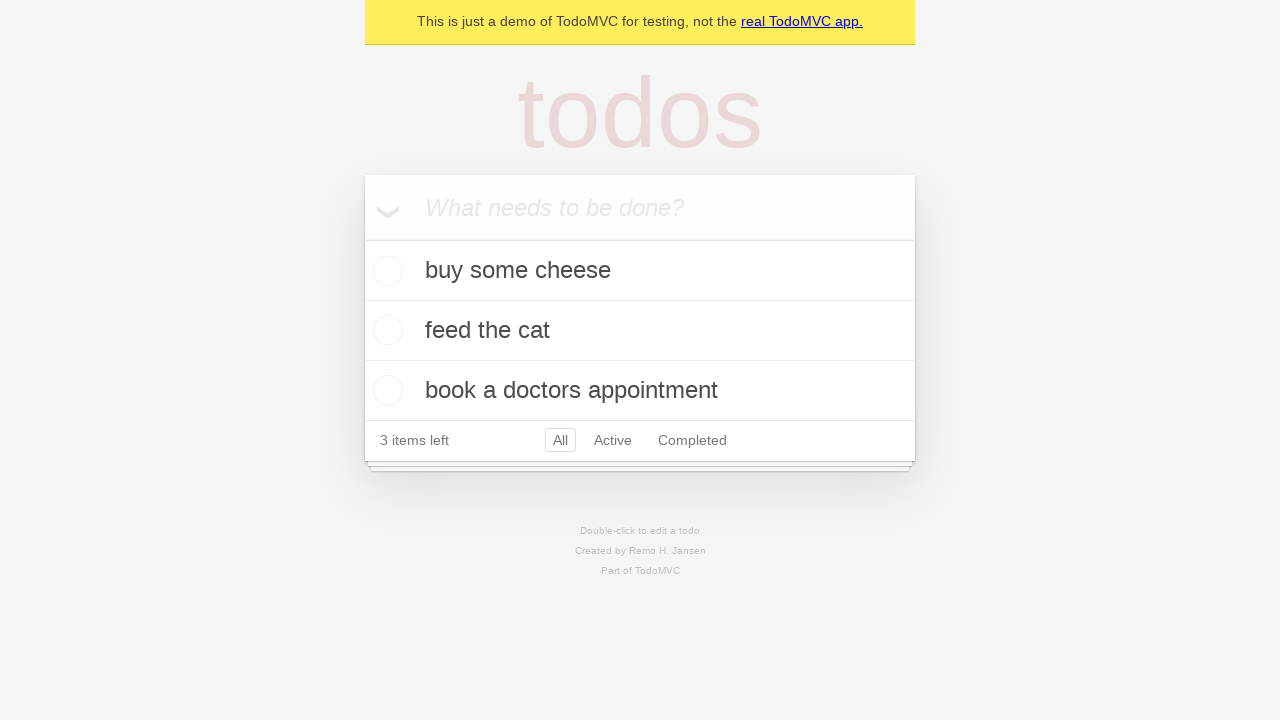